Tests the file upload page by verifying the drag-and-drop upload area is visible and enabled, then uploads a test file and clicks the submit button to verify the upload functionality.

Starting URL: https://the-internet.herokuapp.com/upload

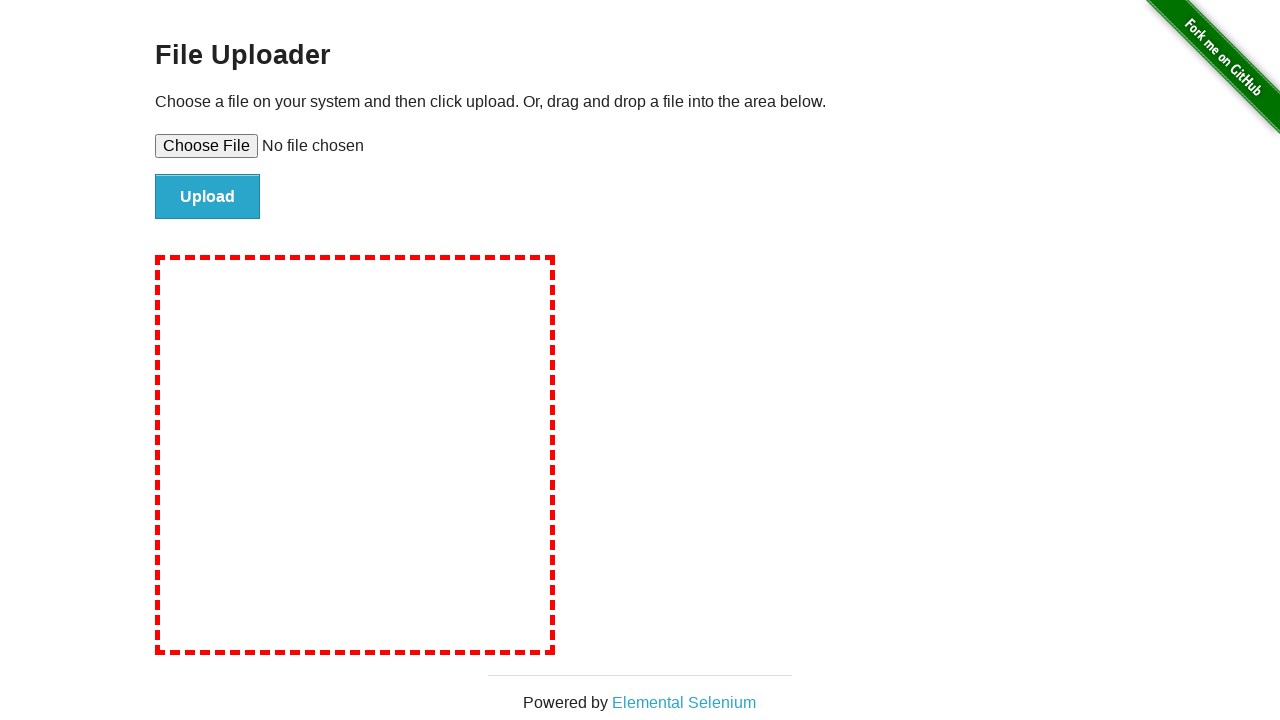

Located drag-and-drop upload area element
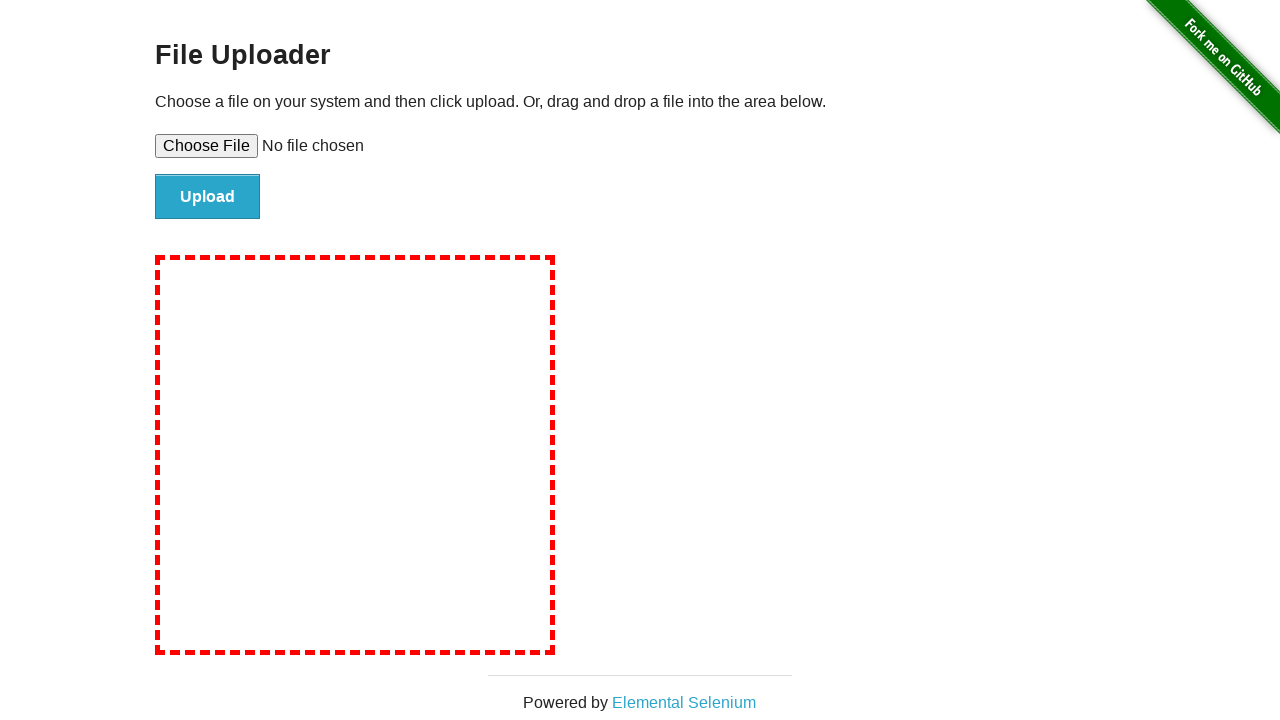

Verified drag-and-drop upload area is visible
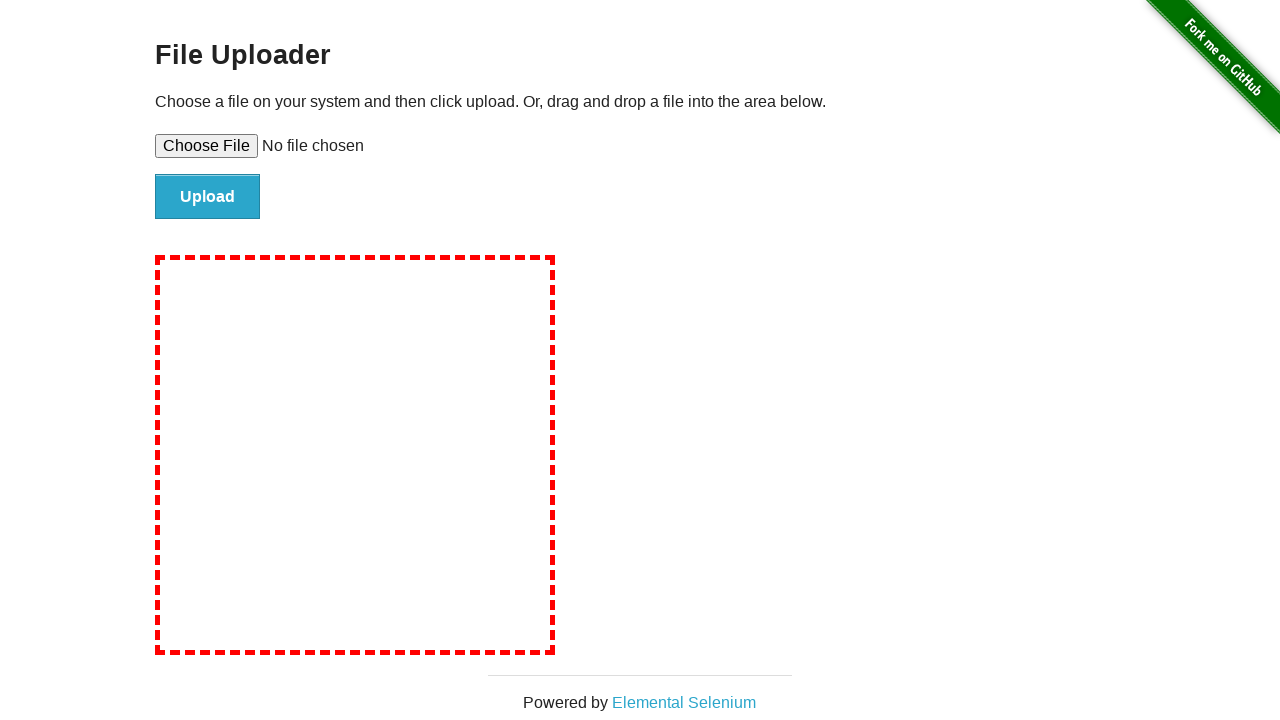

Verified drag-and-drop upload area is enabled and clickable
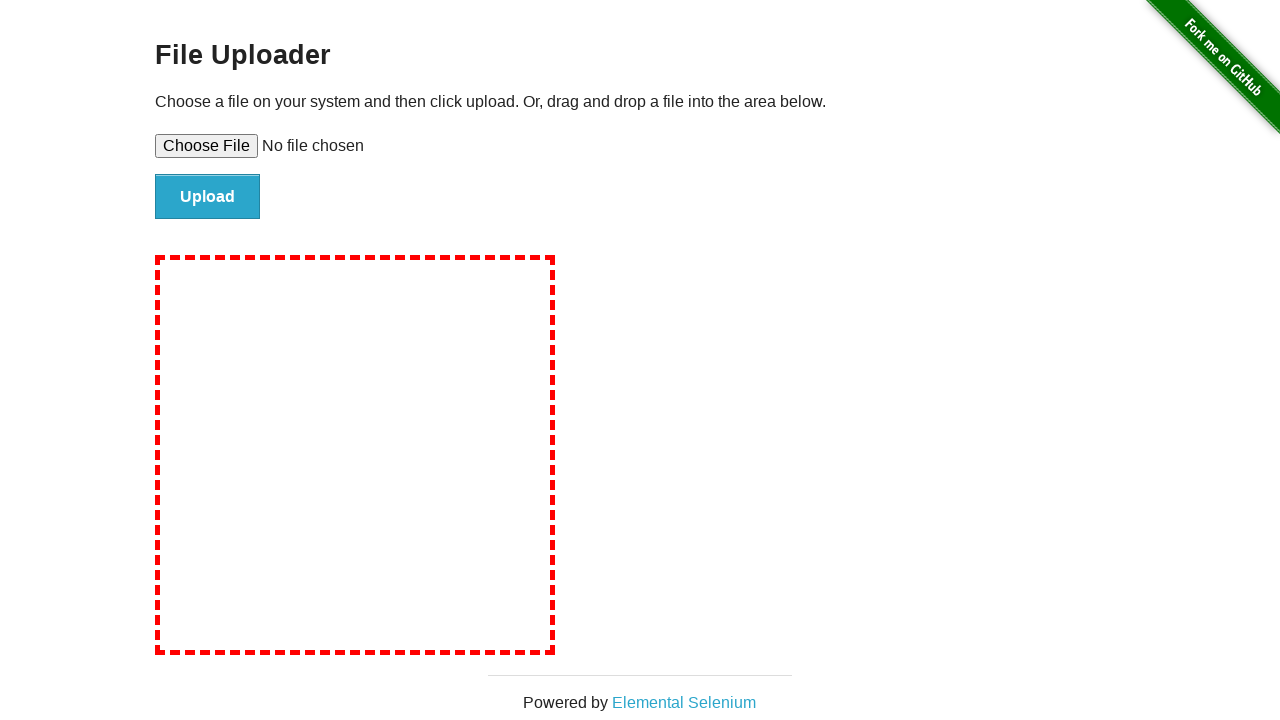

Created temporary test file for upload
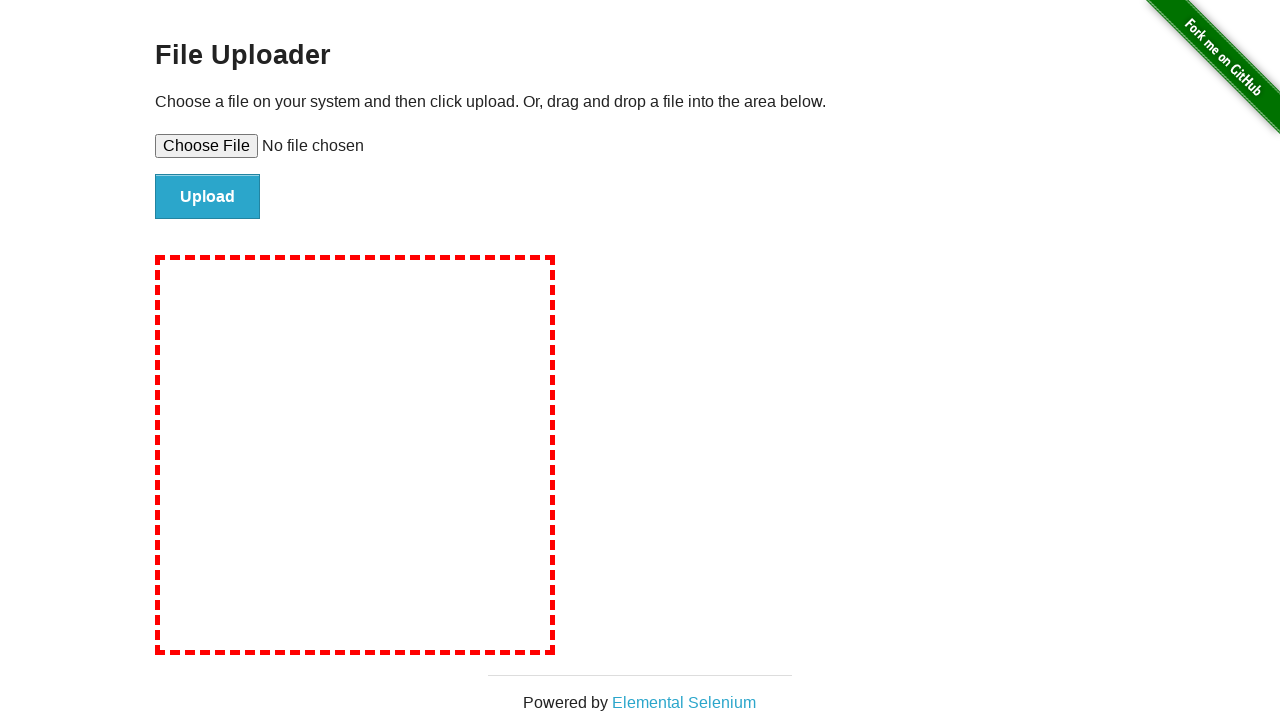

Set input files with test file path
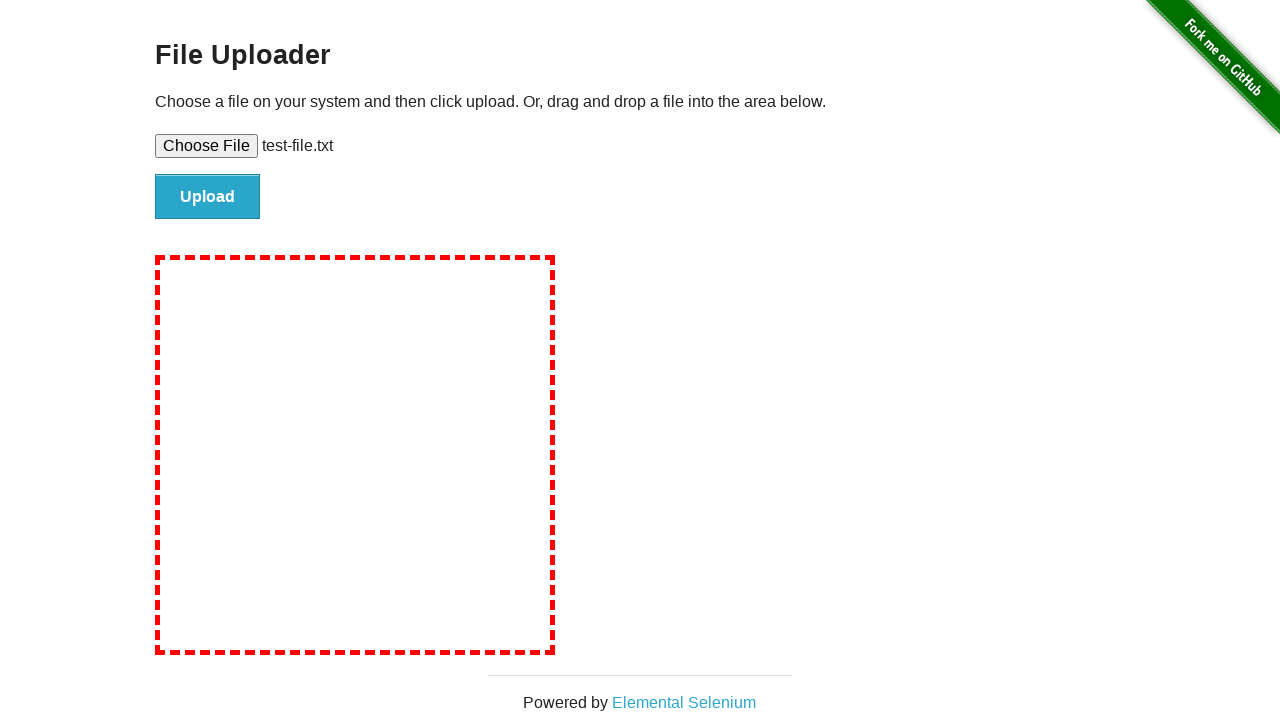

Clicked the submit button to upload file at (208, 197) on input#file-submit
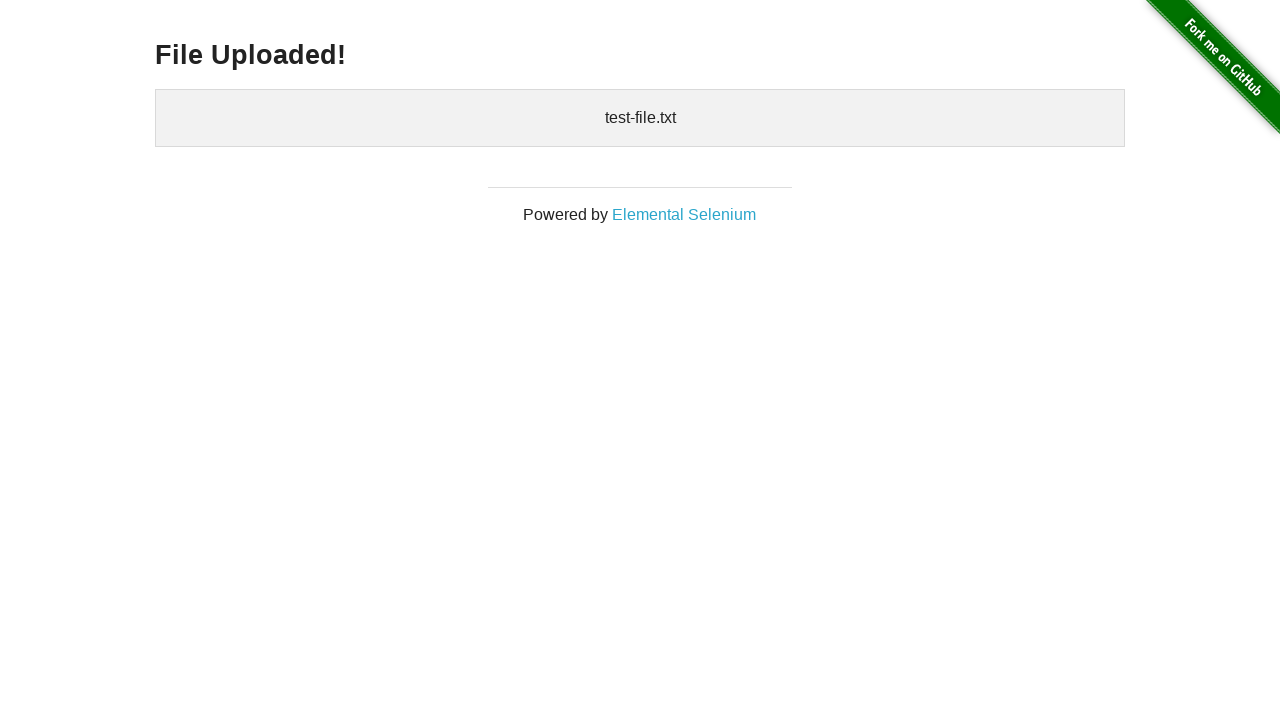

Waited for network idle state after file upload submission
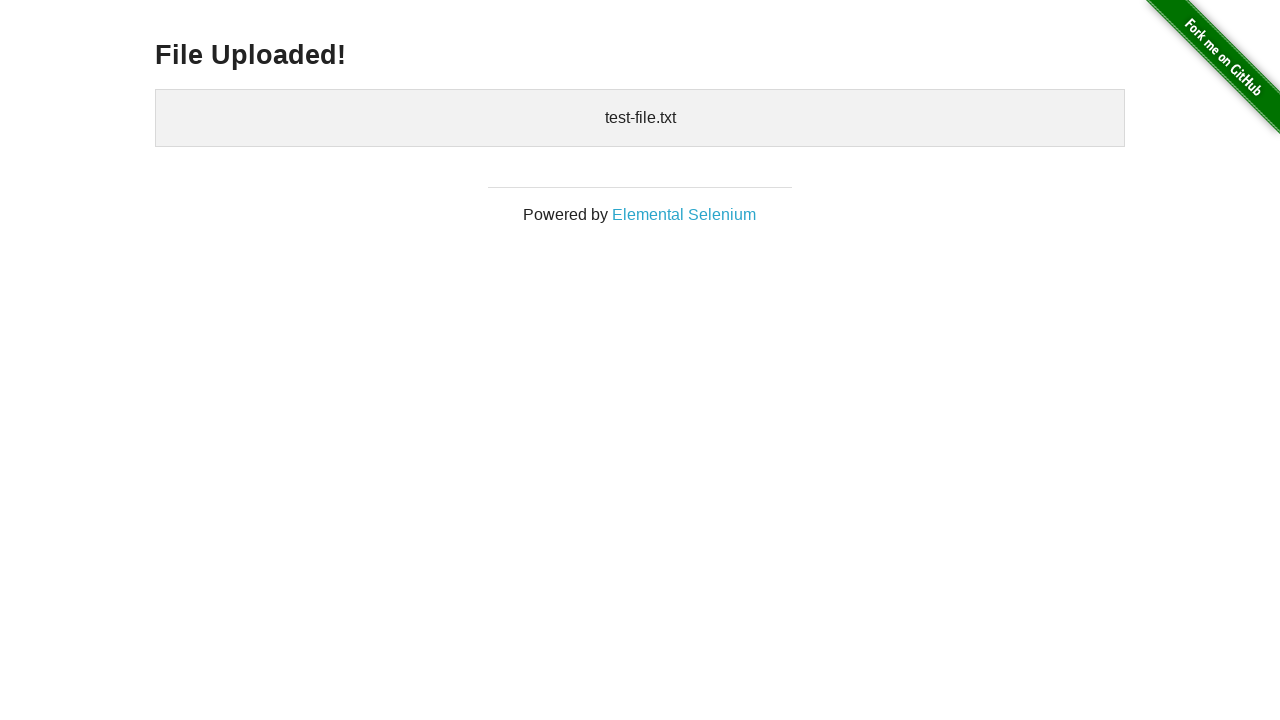

Removed temporary test file
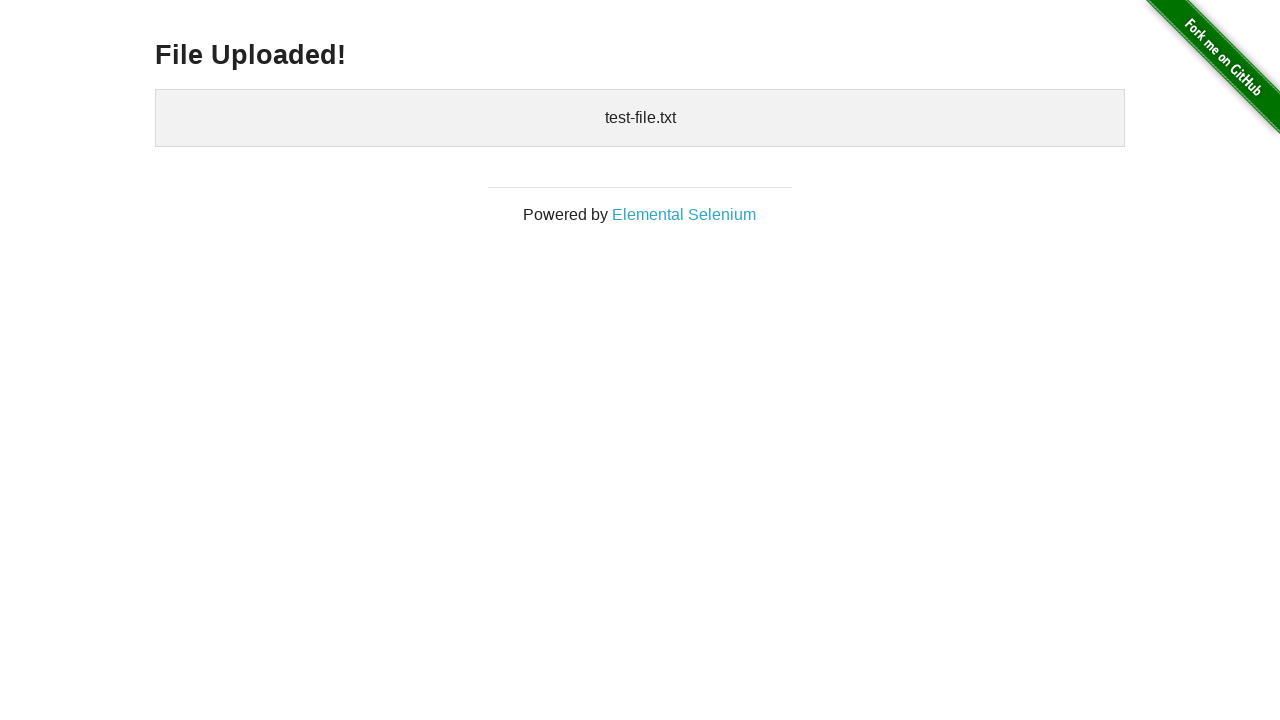

Removed temporary directory
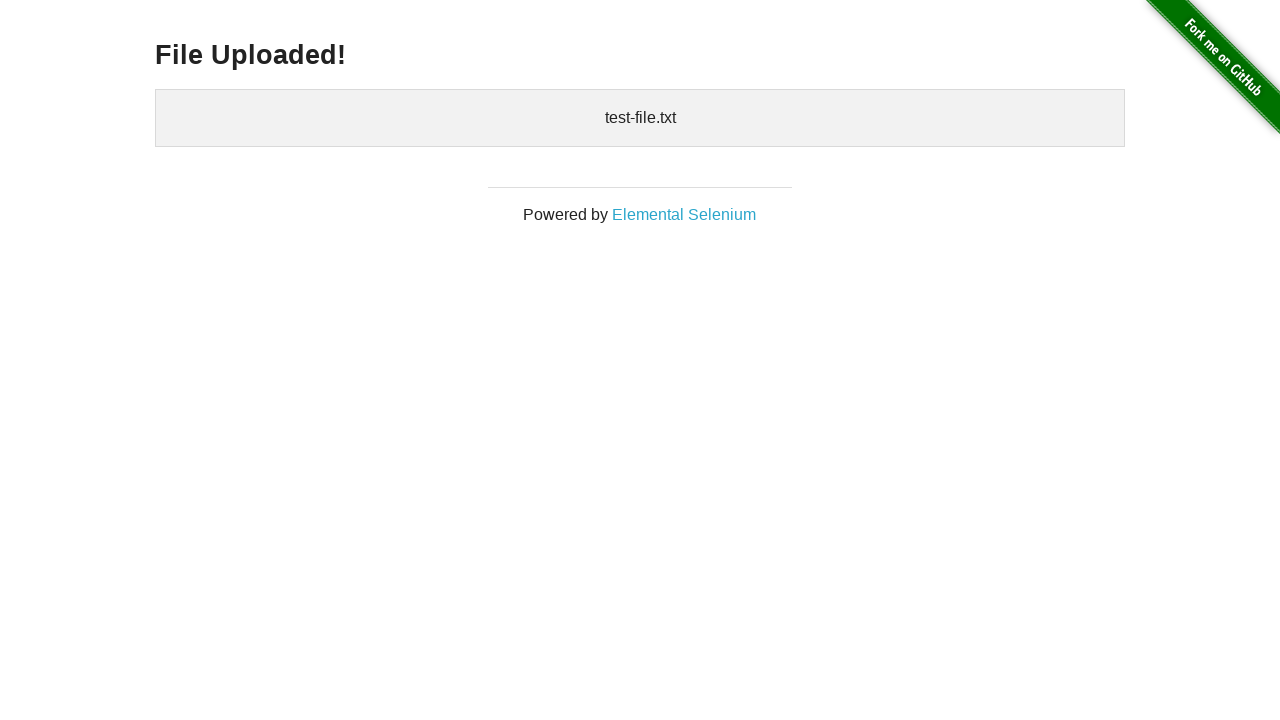

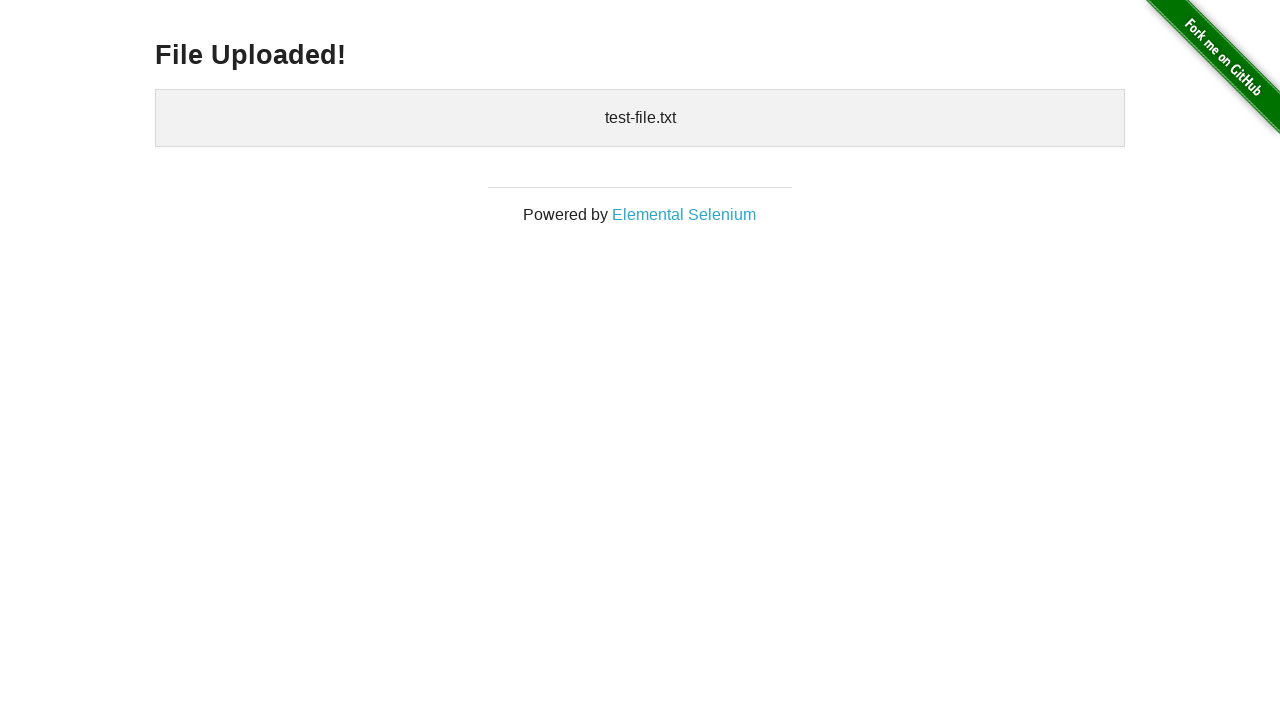